Tests a simple form by filling in first name, last name, city, and country fields using various element locator strategies, then submits the form by clicking a button.

Starting URL: http://suninjuly.github.io/simple_form_find_task.html

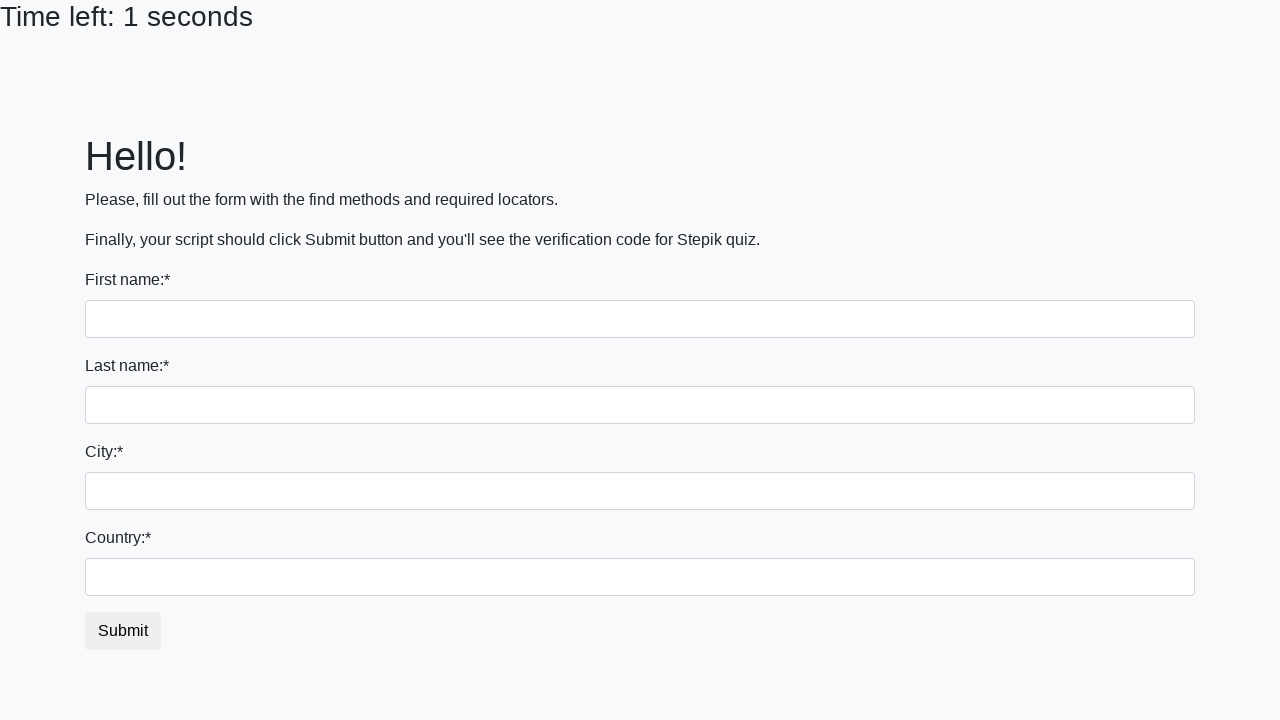

Filled first name field with 'Ivan' on input >> nth=0
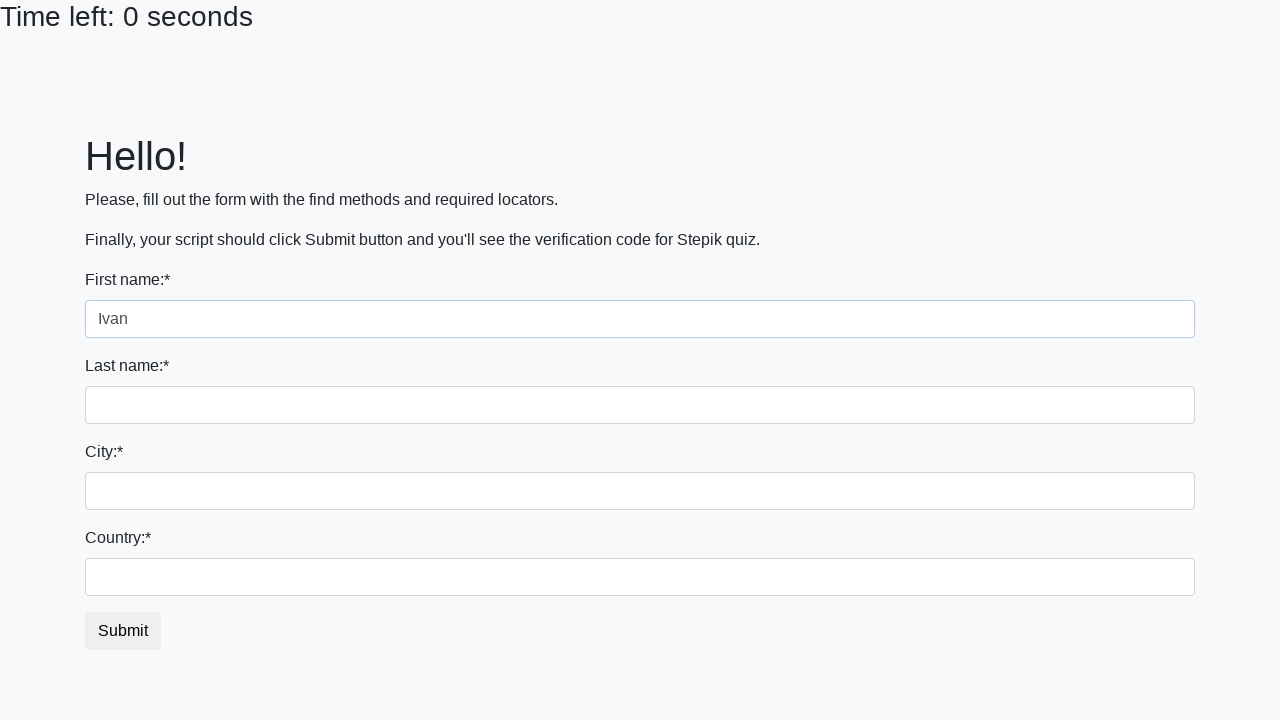

Filled last name field with 'Petrov' on input[name='last_name']
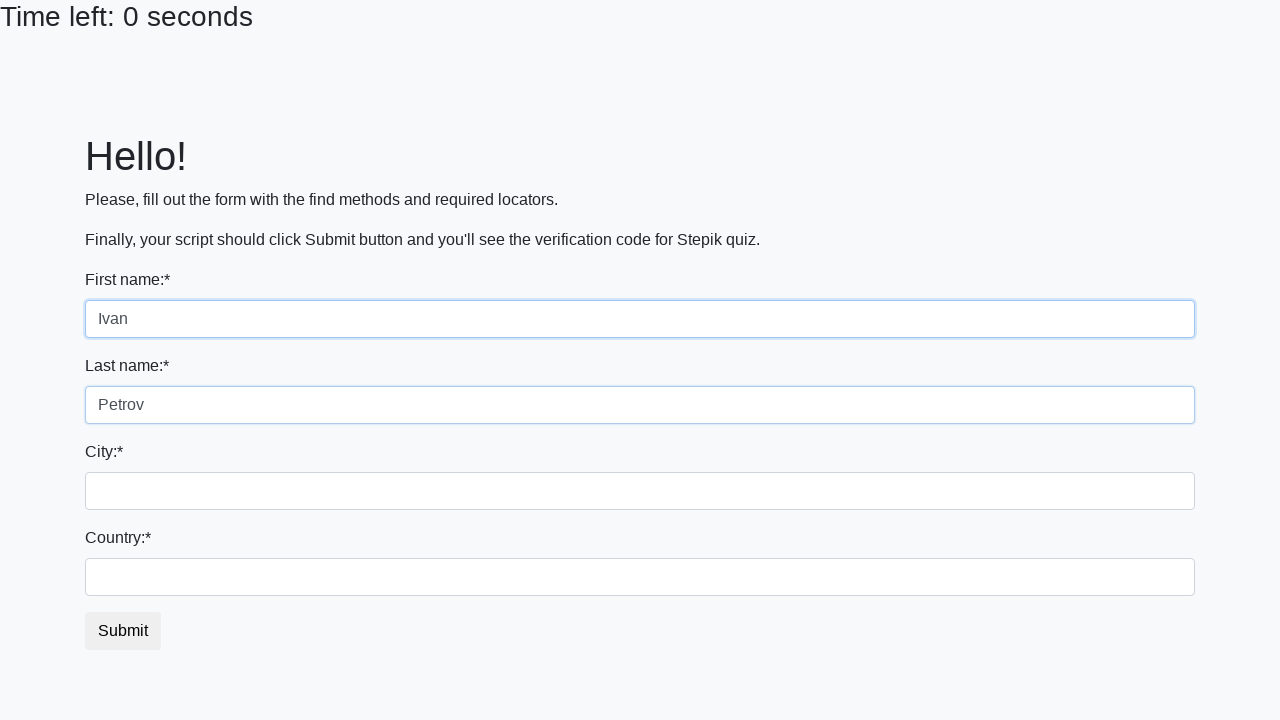

Filled city field with 'Smolensk' on input[name='firstname']
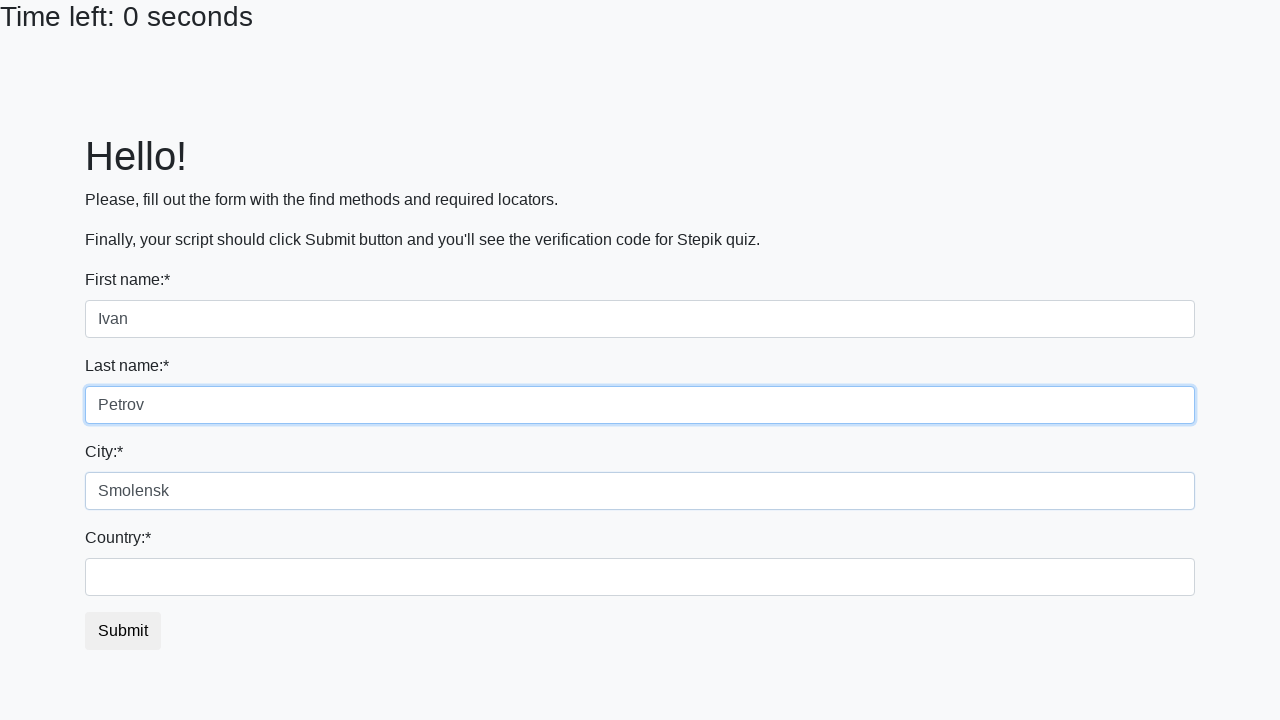

Filled country field with 'Russia' on #country
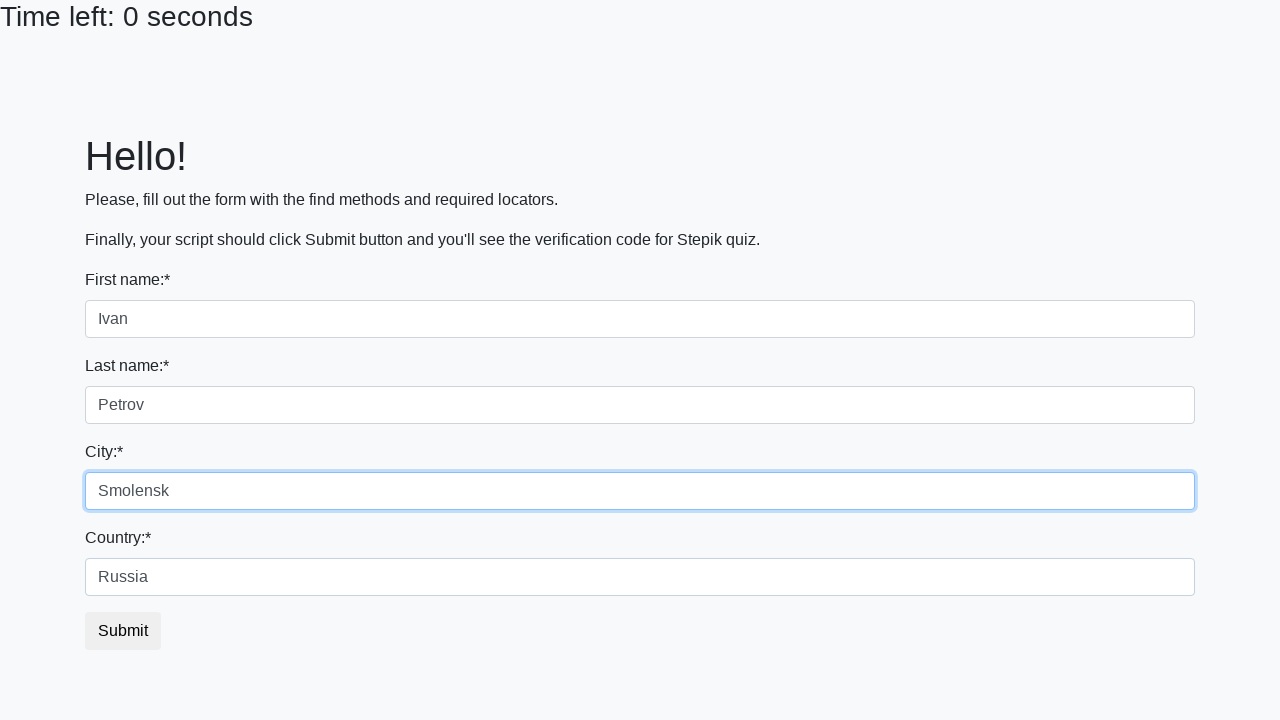

Clicked submit button to submit form at (123, 631) on button.btn
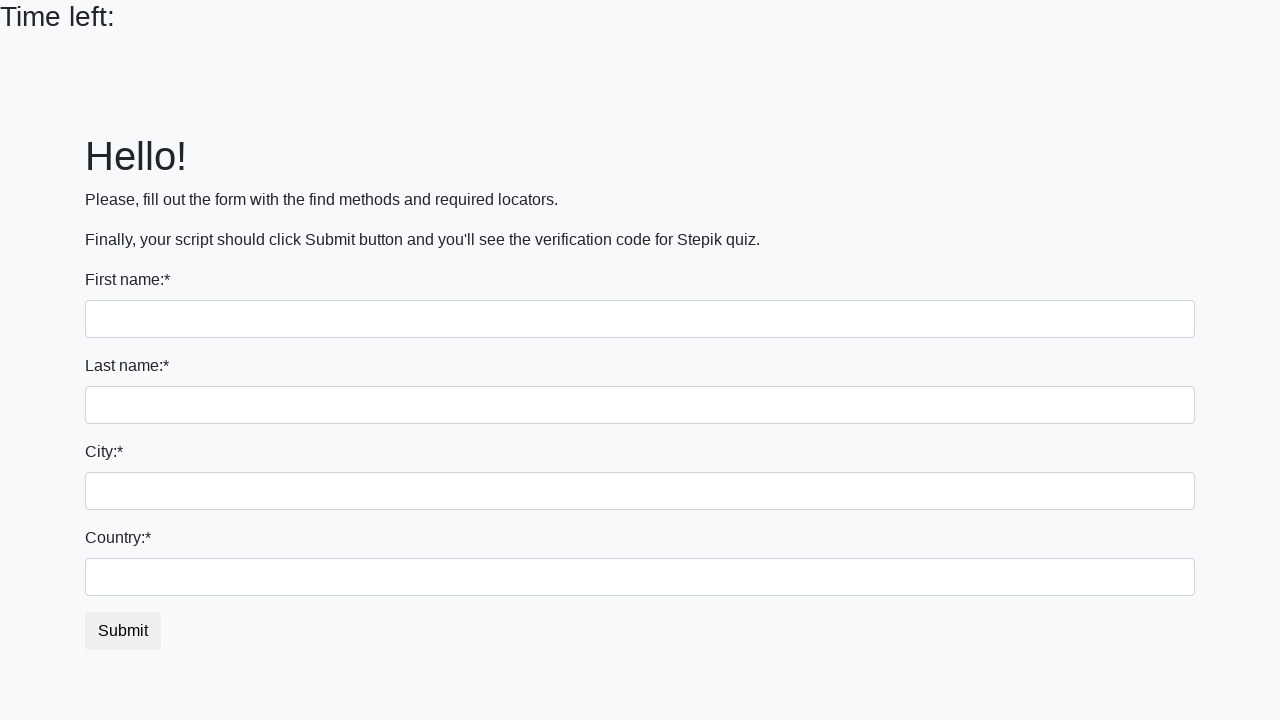

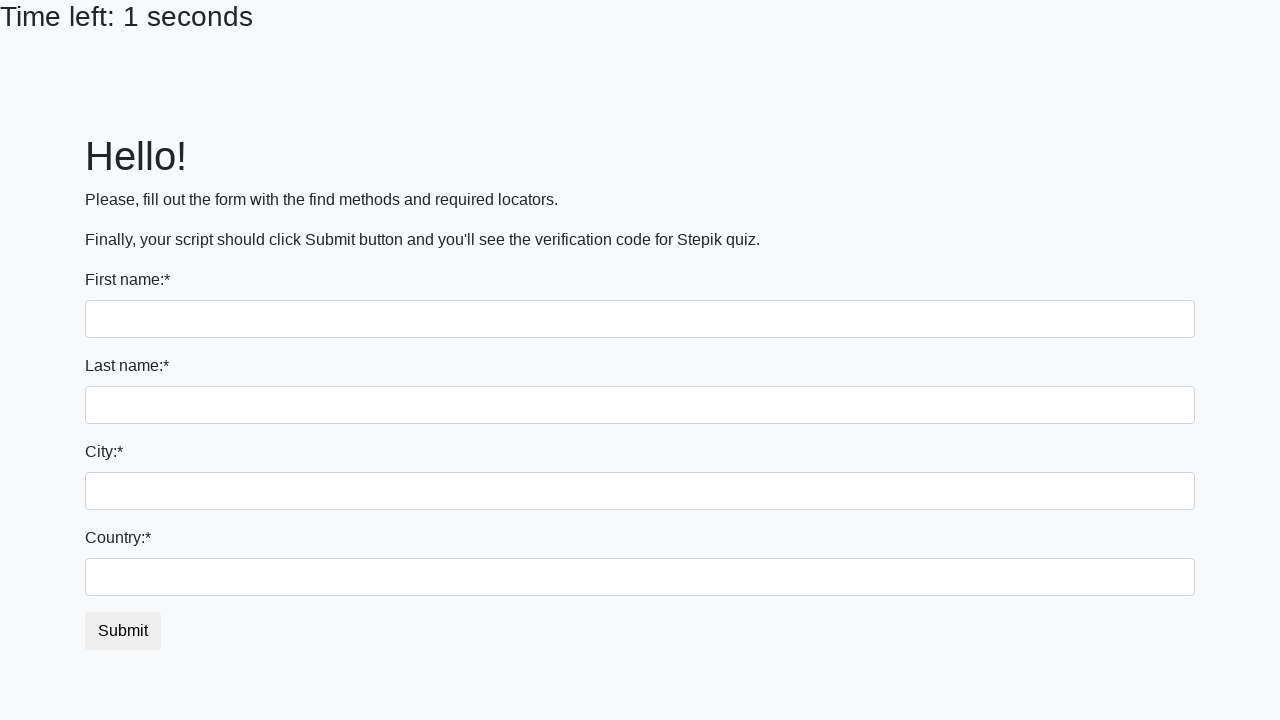